Tests clicking on a link with the CSS class "w3-blue" on the W3Schools HTML tutorial page

Starting URL: https://www.w3schools.com/html/default.asp

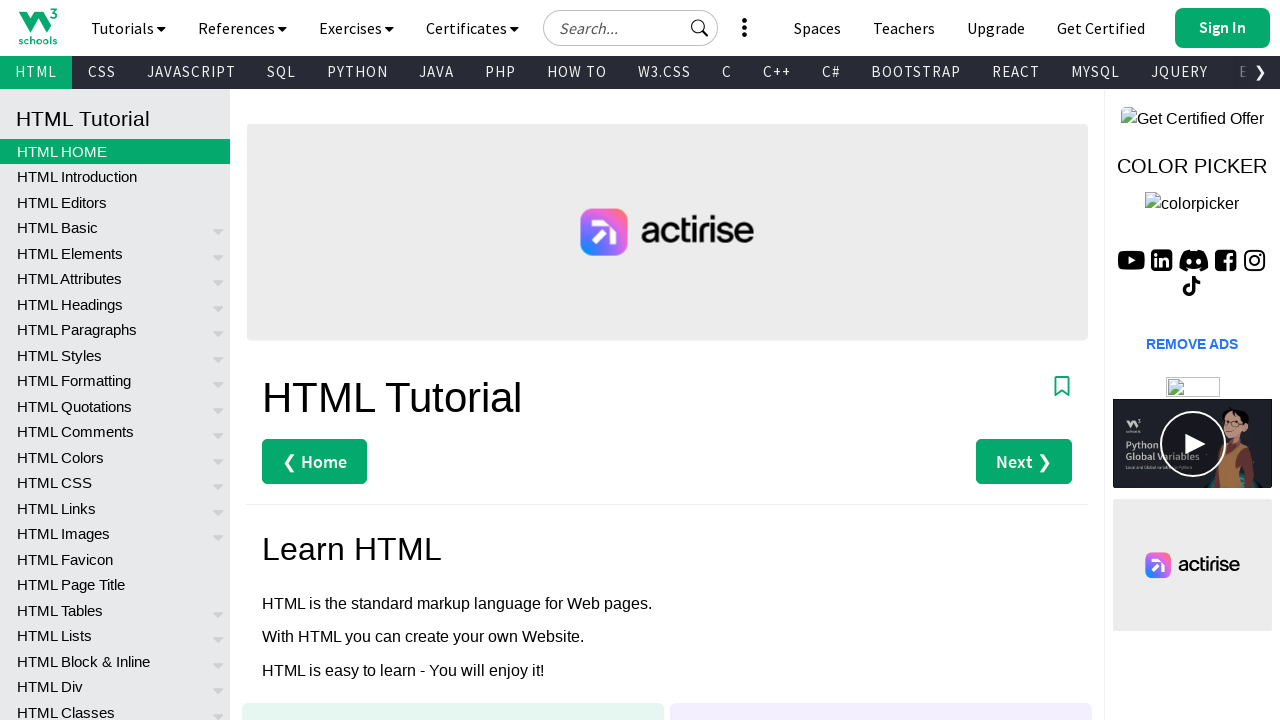

Navigated to W3Schools HTML tutorial page
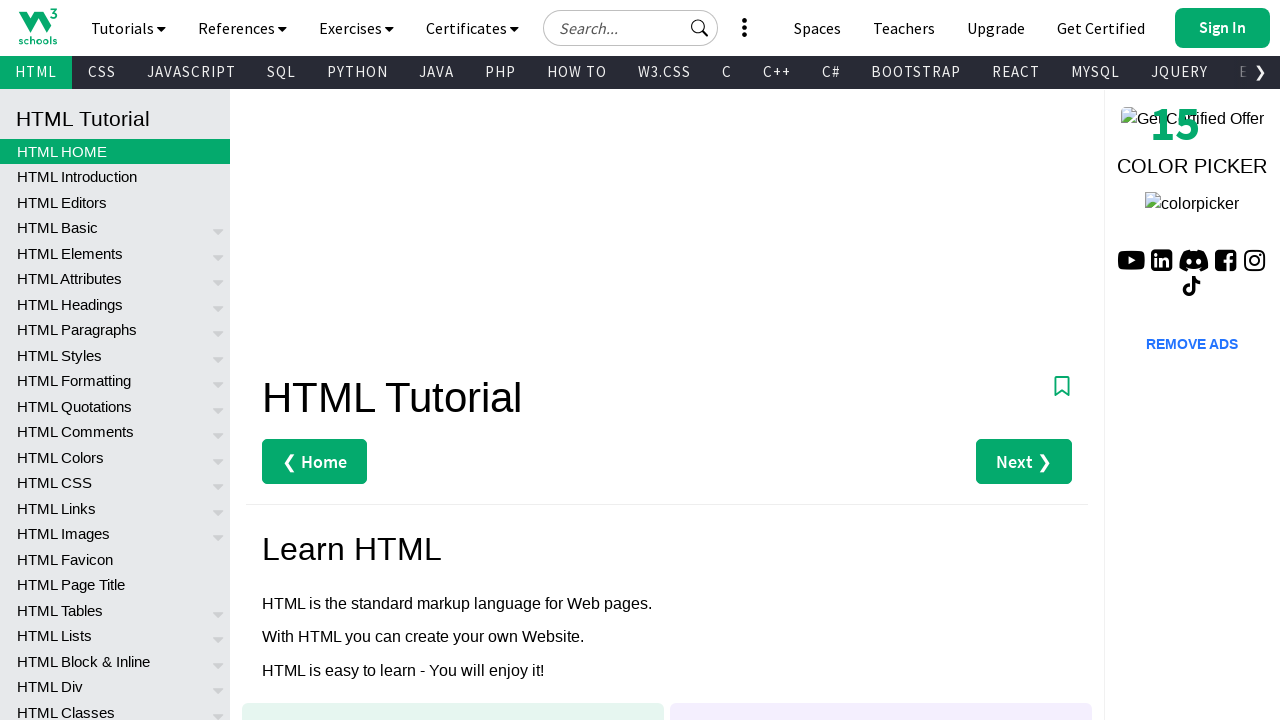

Clicked on link with CSS class 'w3-blue' at (340, 361) on a.w3-blue
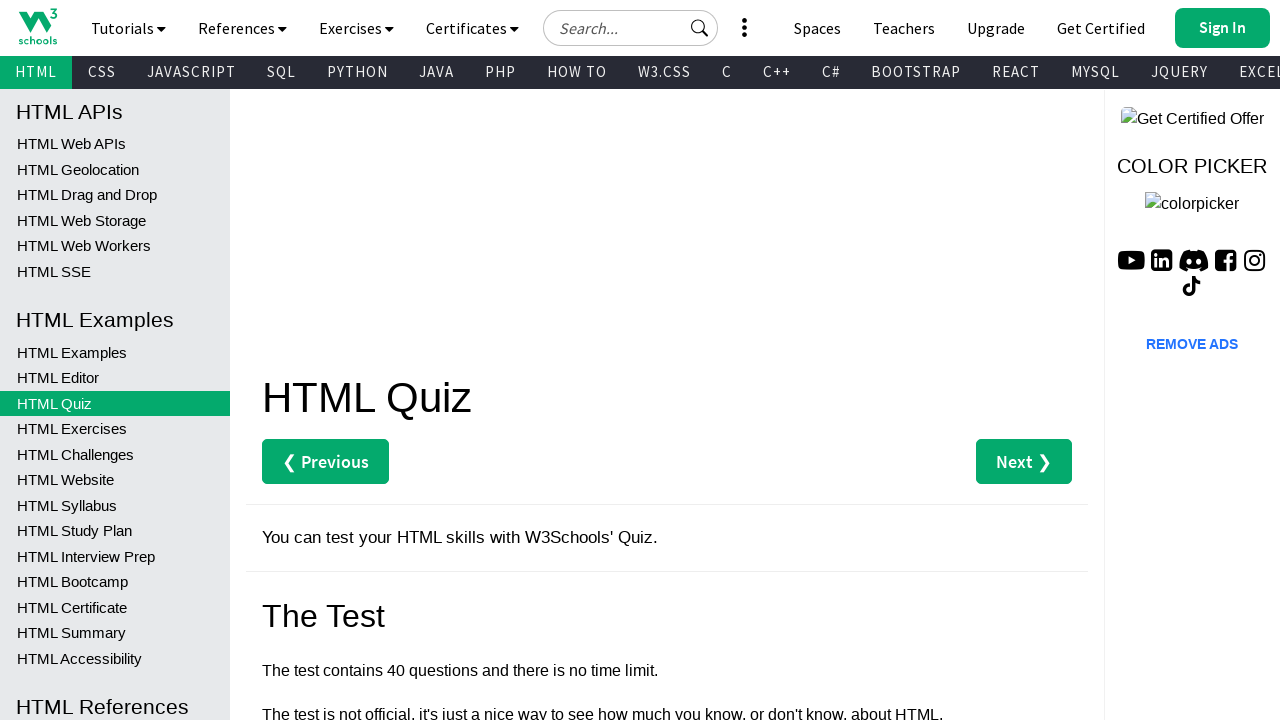

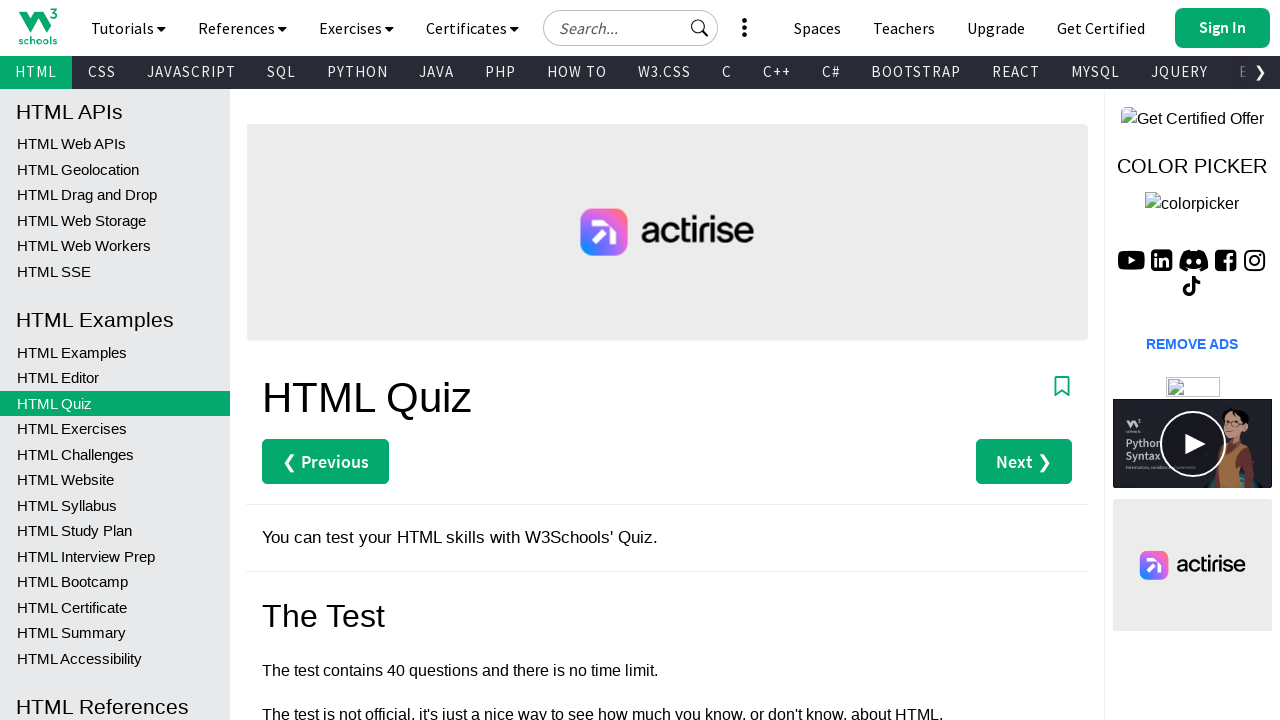